Tests drag and drop functionality on the jQuery UI droppable demo page by dragging an element and dropping it onto a target element within an iframe

Starting URL: https://jqueryui.com/droppable/

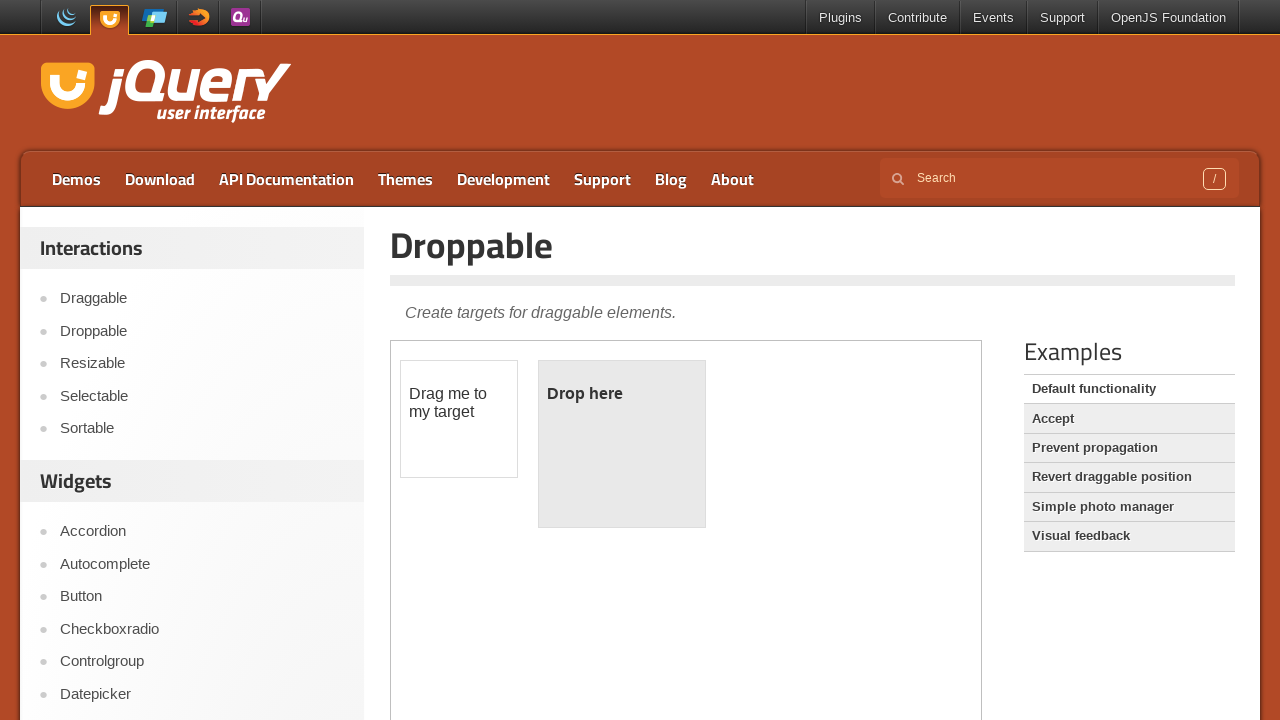

Located the iframe containing drag and drop elements
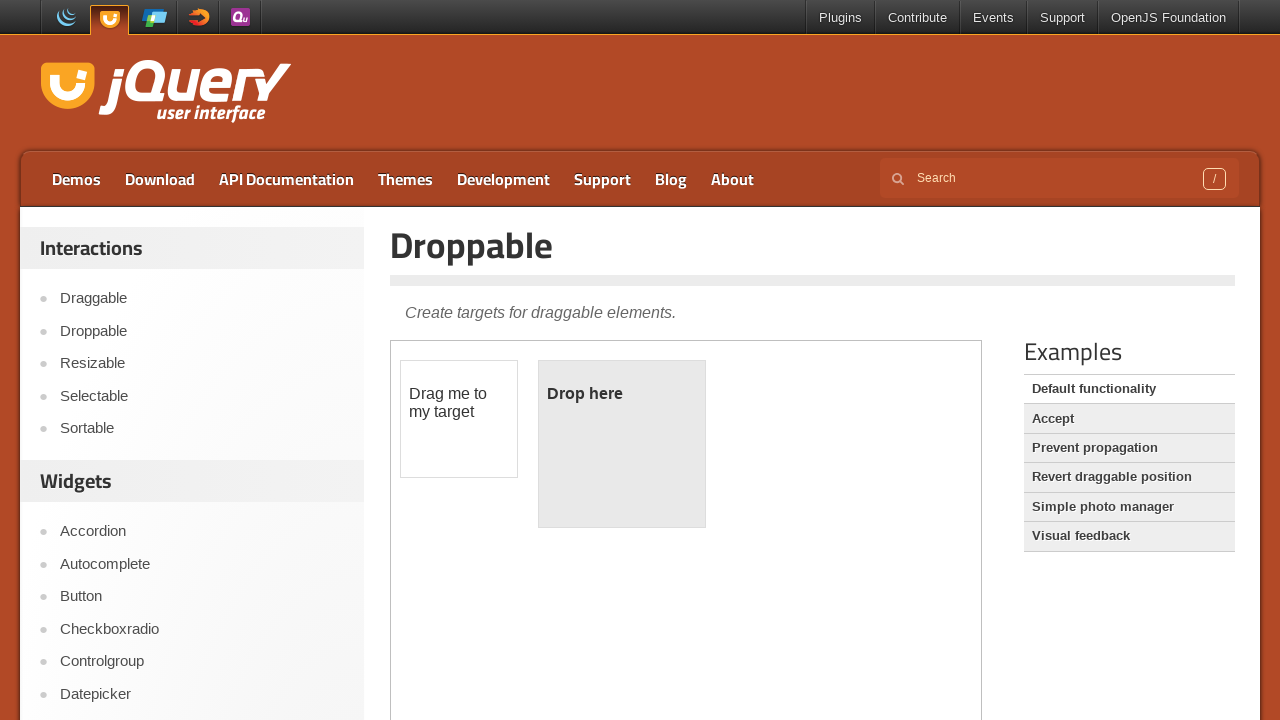

Located the draggable element with id 'draggable'
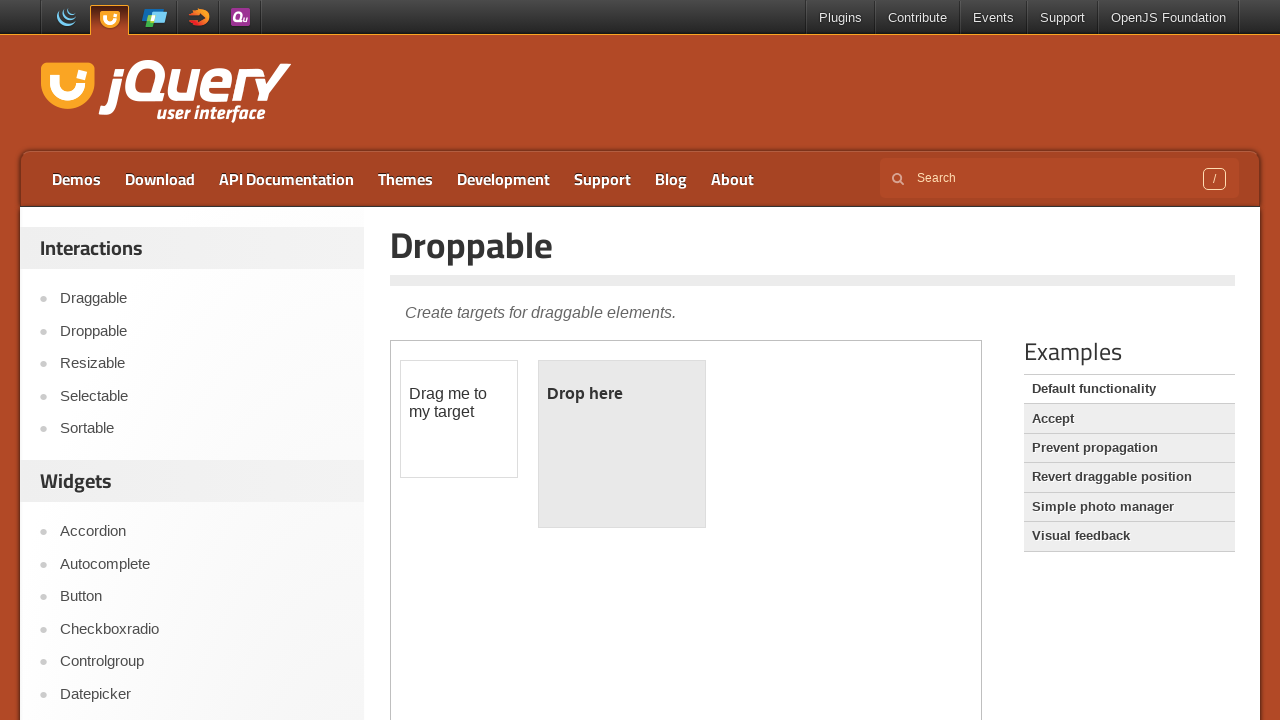

Located the droppable element with id 'droppable'
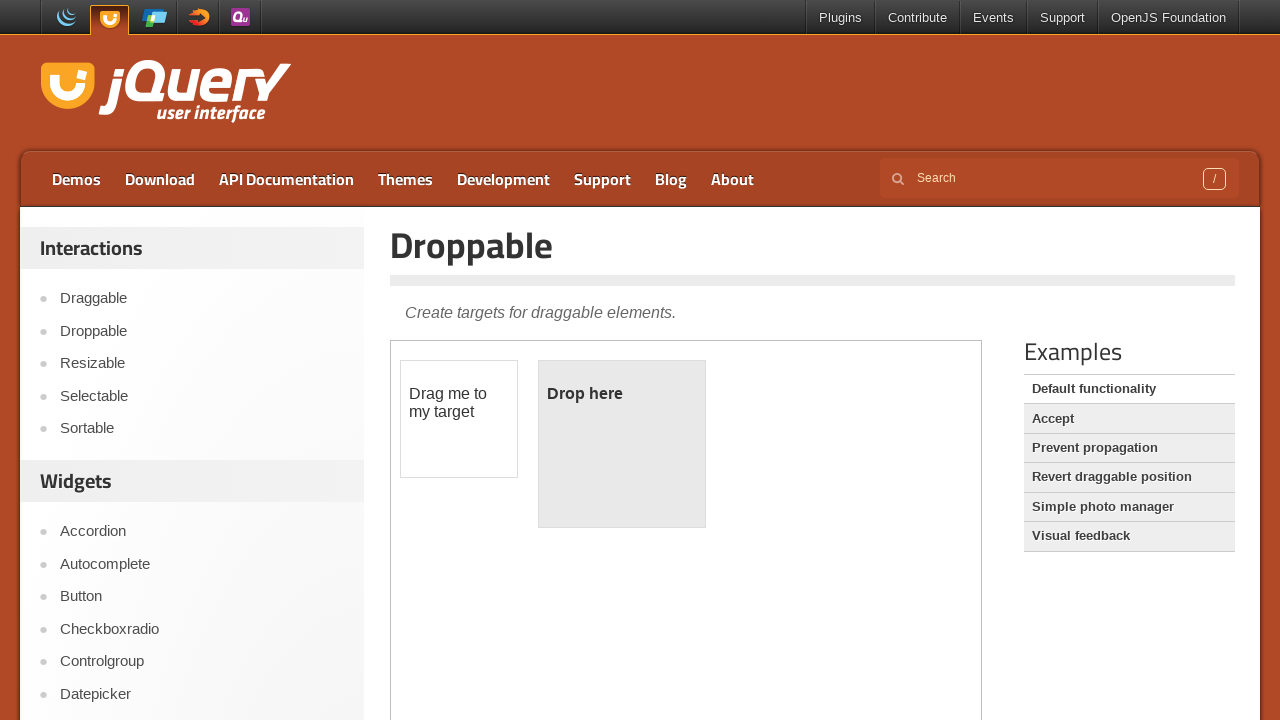

Dragged the source element onto the destination droppable element at (622, 444)
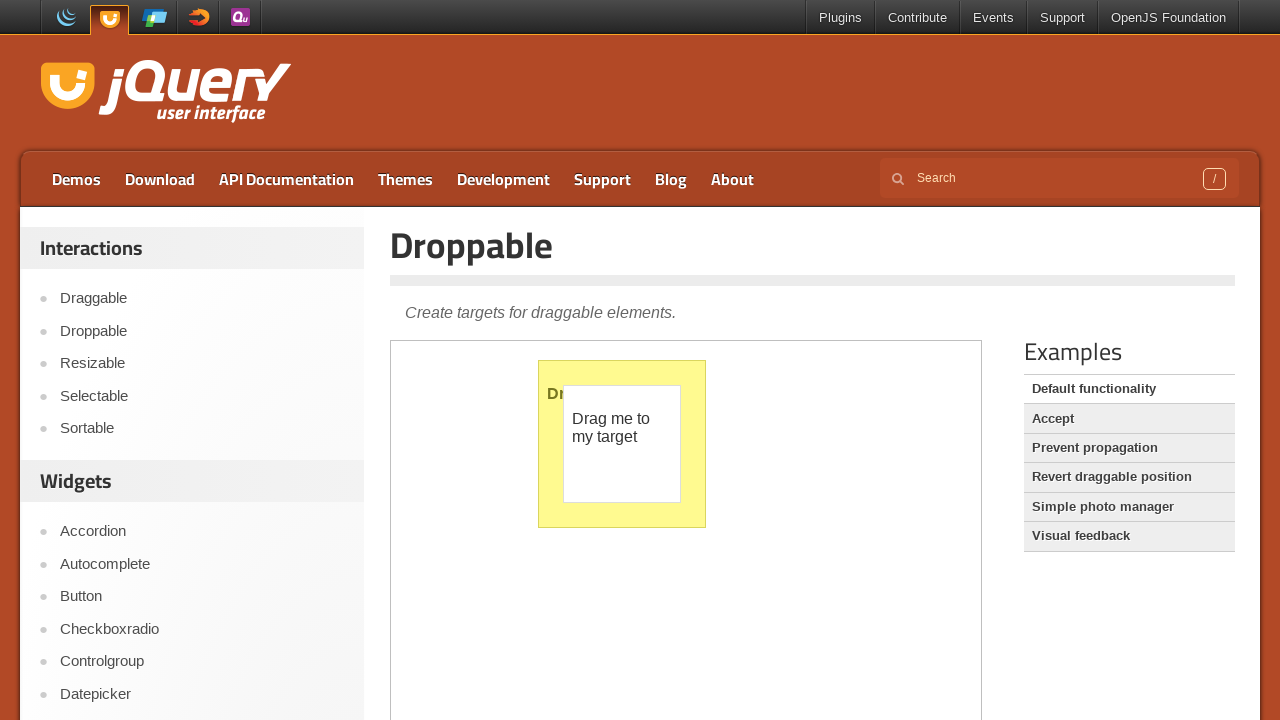

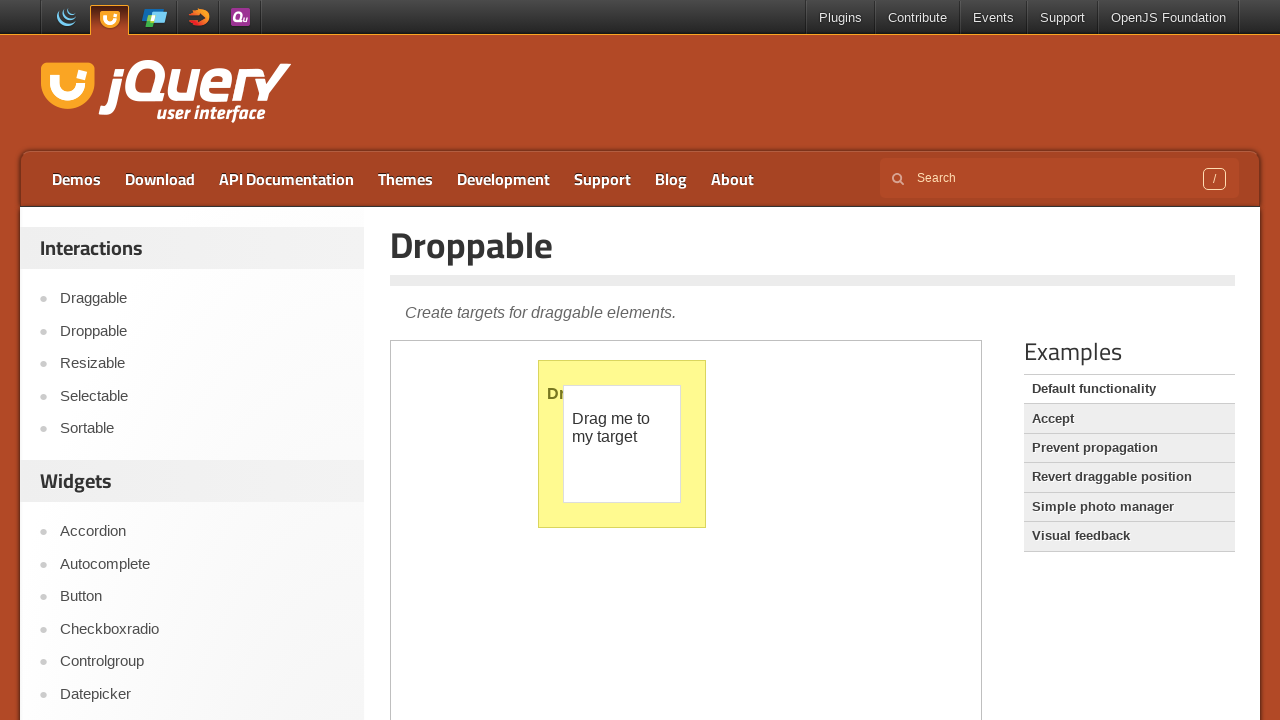